Tests checkbox selection/deselection and counts total checkboxes on an automation practice page

Starting URL: https://rahulshettyacademy.com/AutomationPractice/

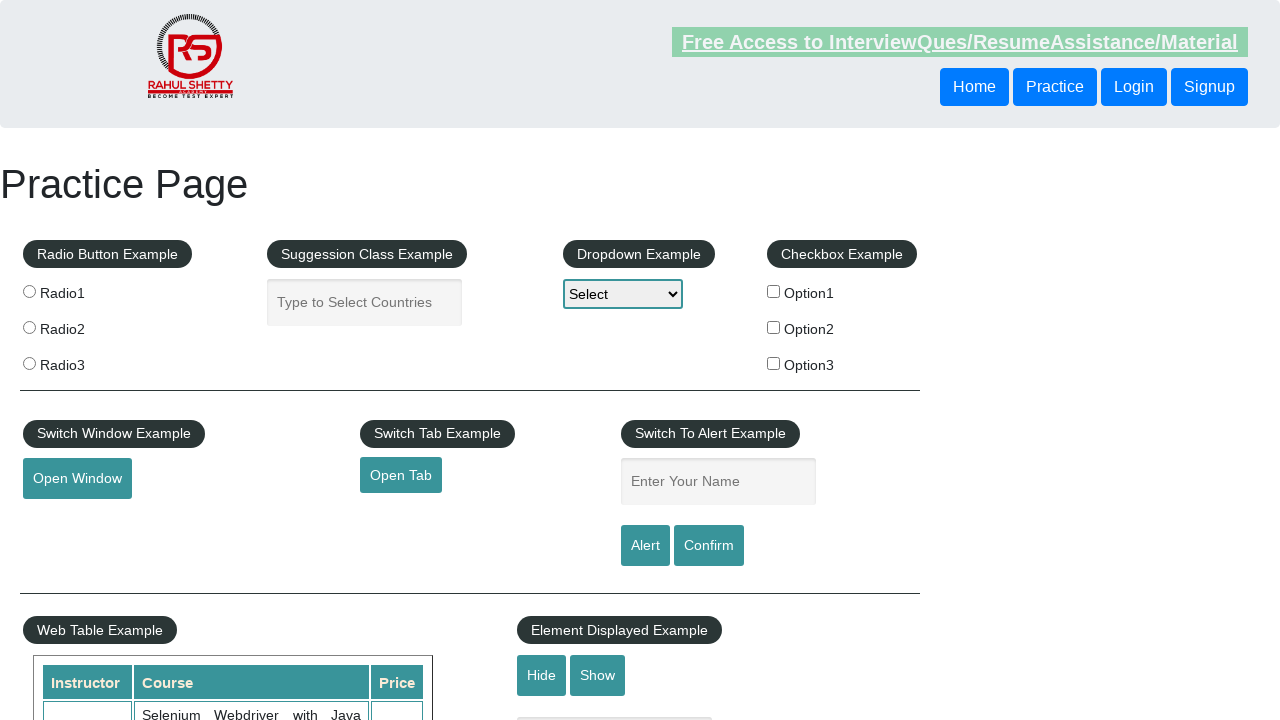

Navigated to automation practice page
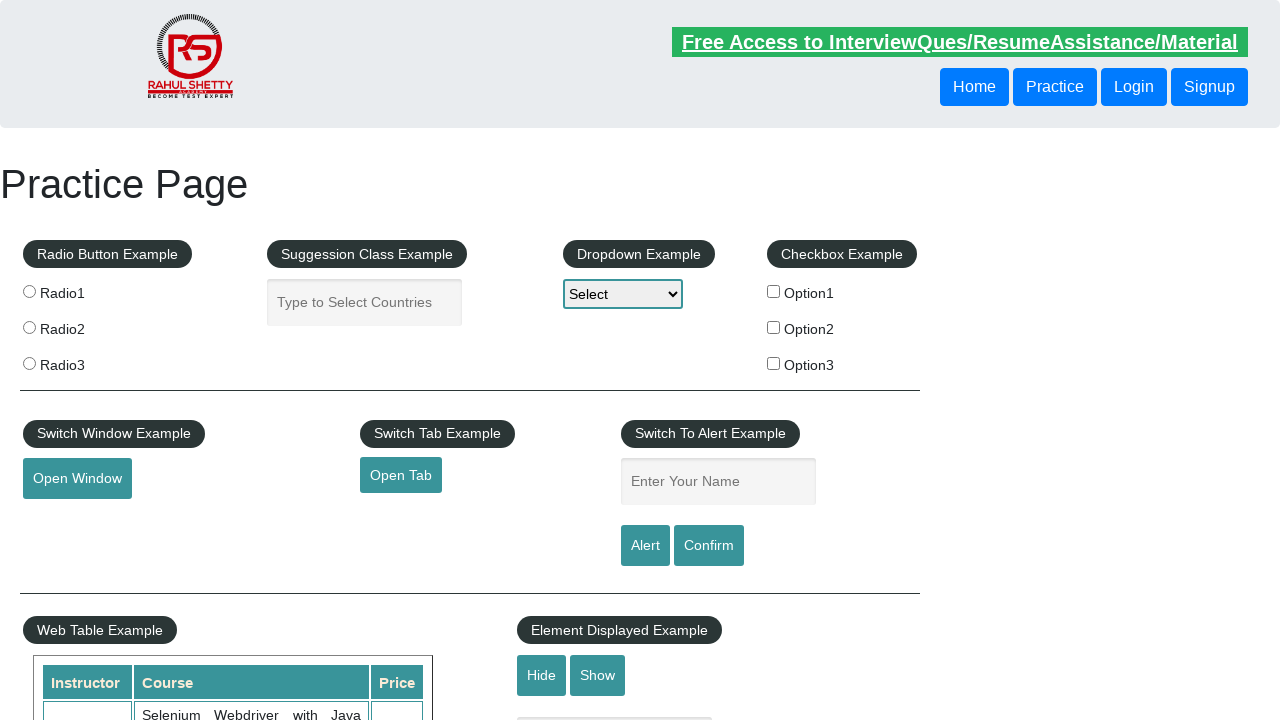

Clicked checkbox option 1 to select it at (774, 291) on #checkBoxOption1
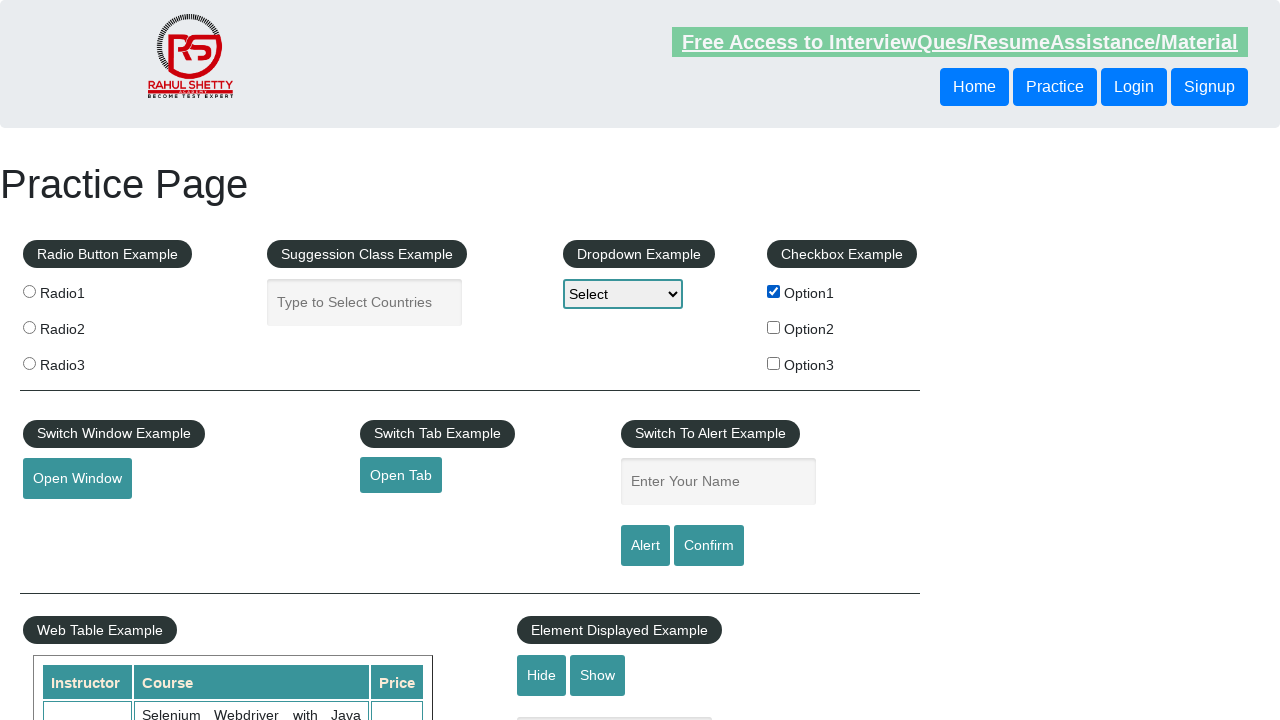

Verified checkbox option 1 is selected
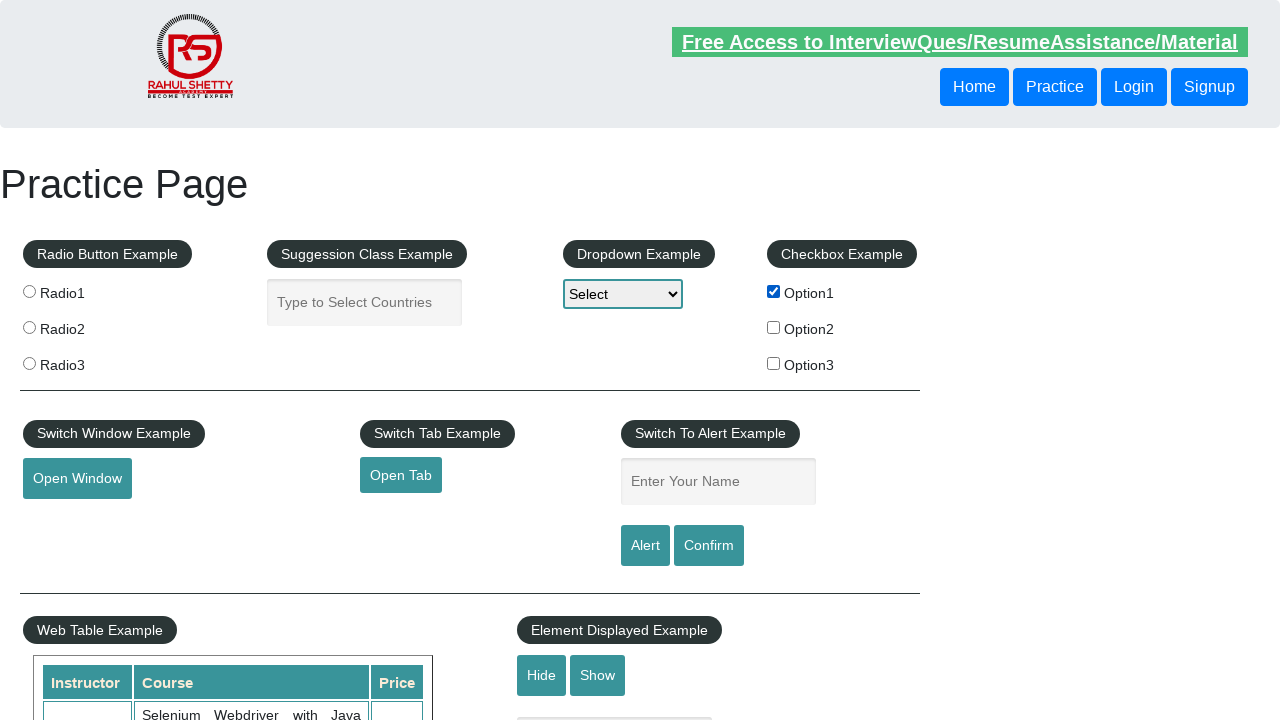

Clicked checkbox option 1 to deselect it at (774, 291) on #checkBoxOption1
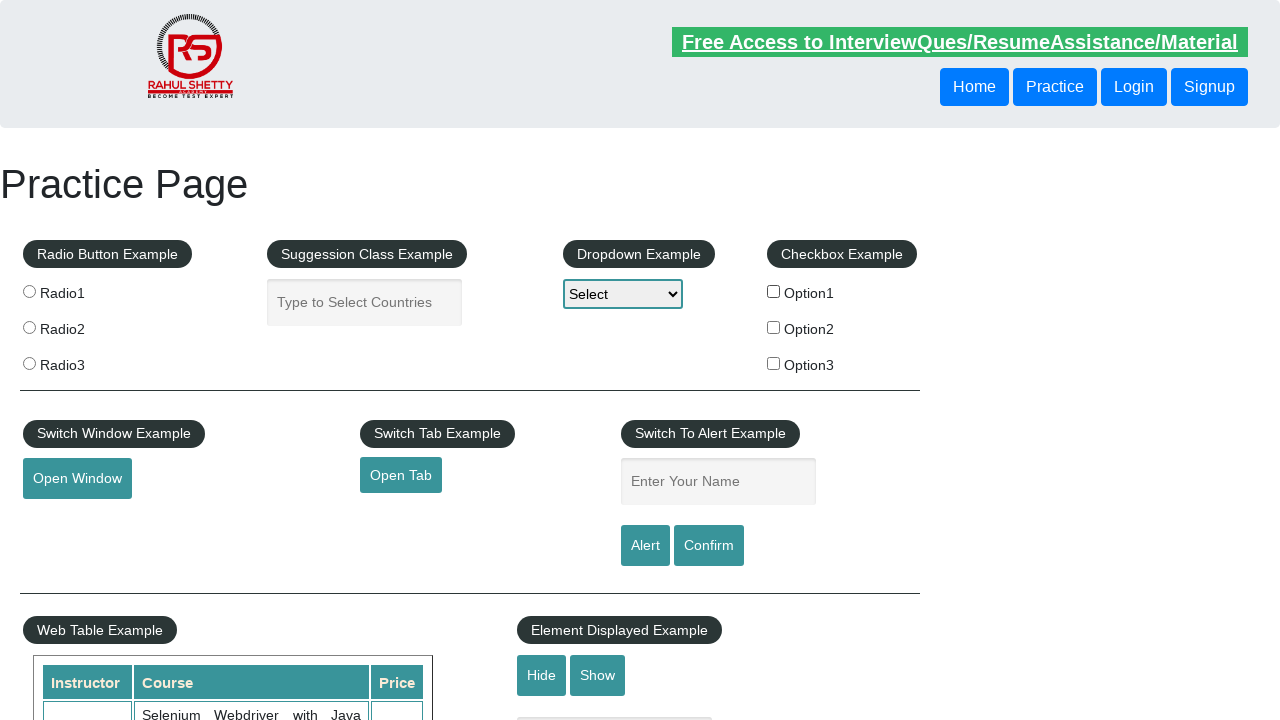

Verified checkbox option 1 is deselected
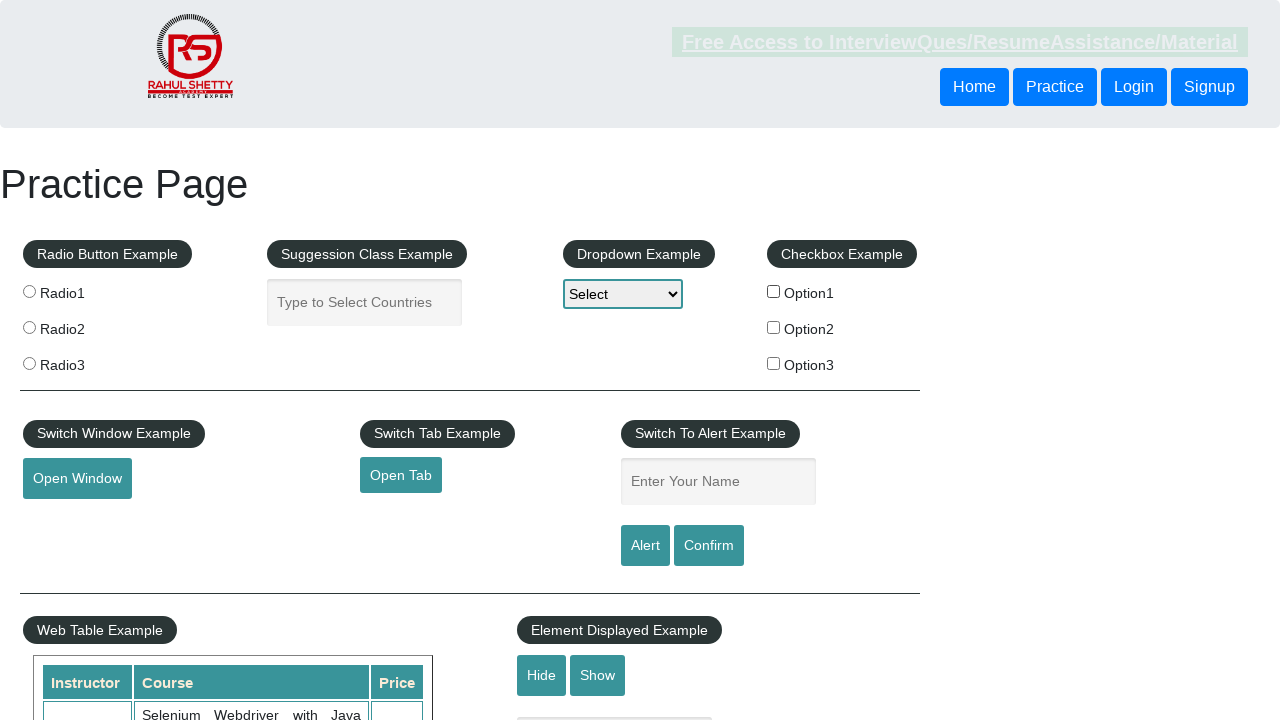

Counted total checkboxes on page: 3
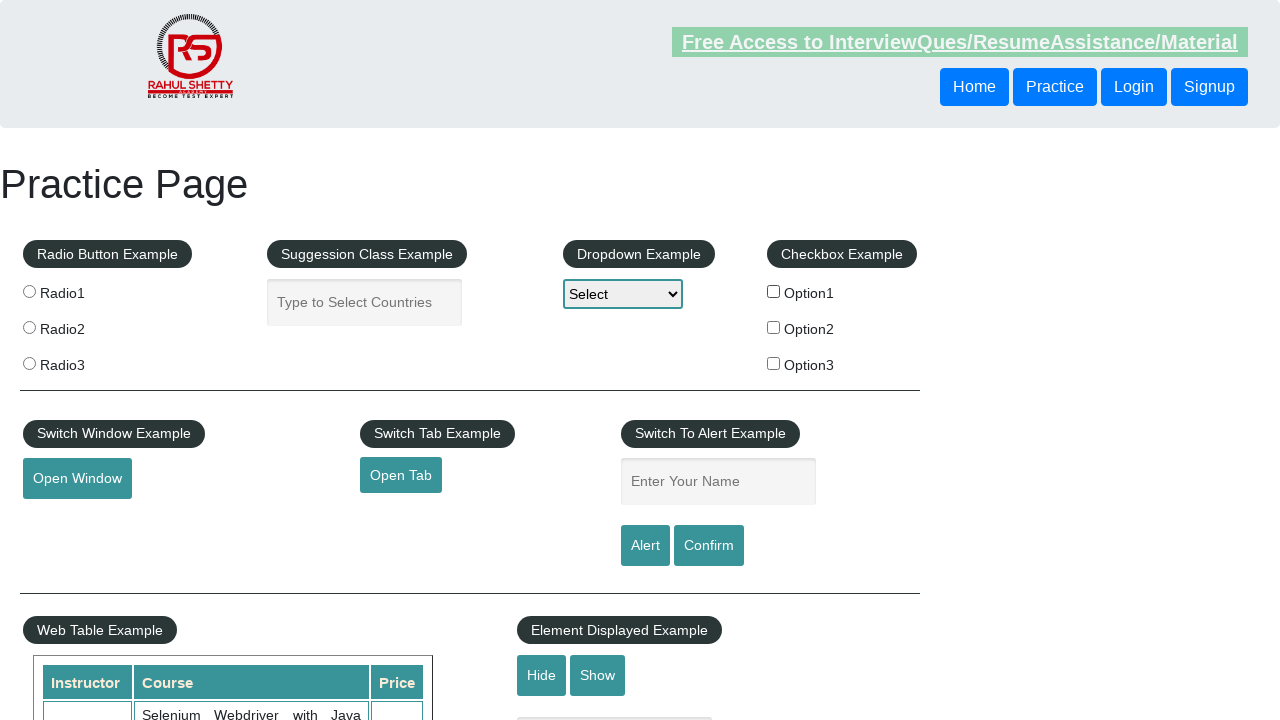

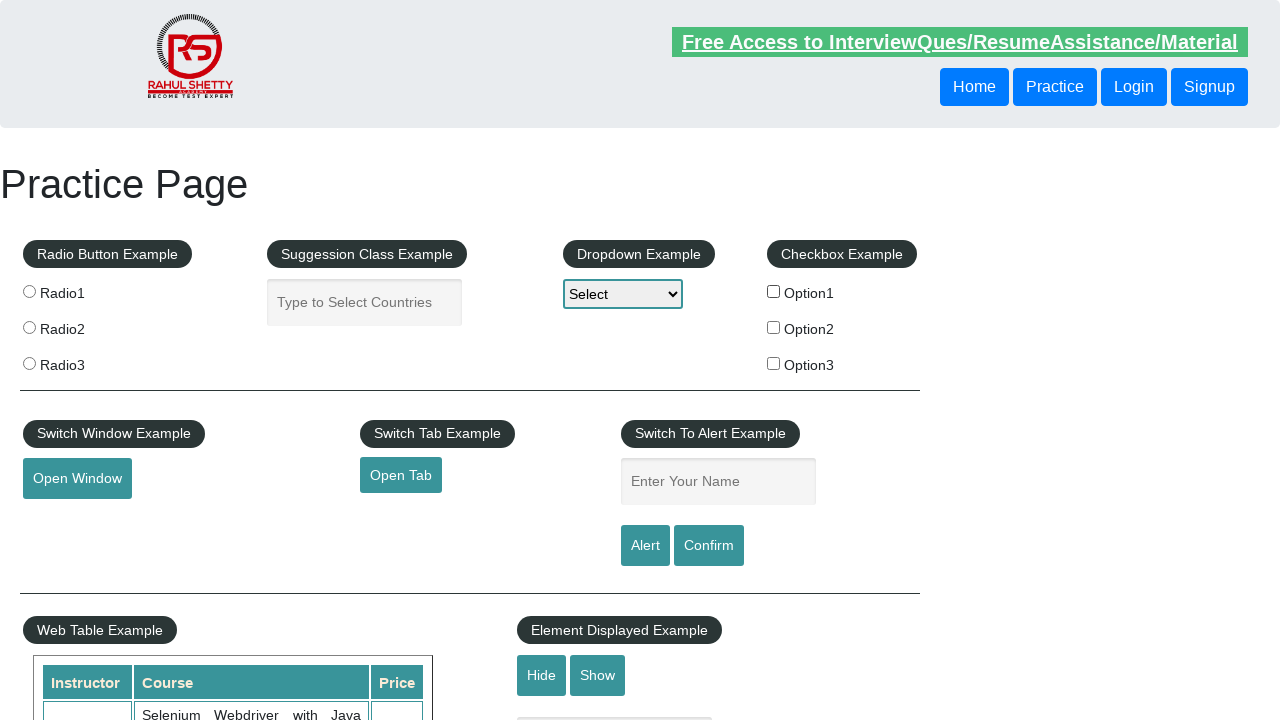